Tests dynamic loading functionality by clicking a start button and waiting for a finish message to appear with the text "Hello World!"

Starting URL: http://the-internet.herokuapp.com/dynamic_loading/2

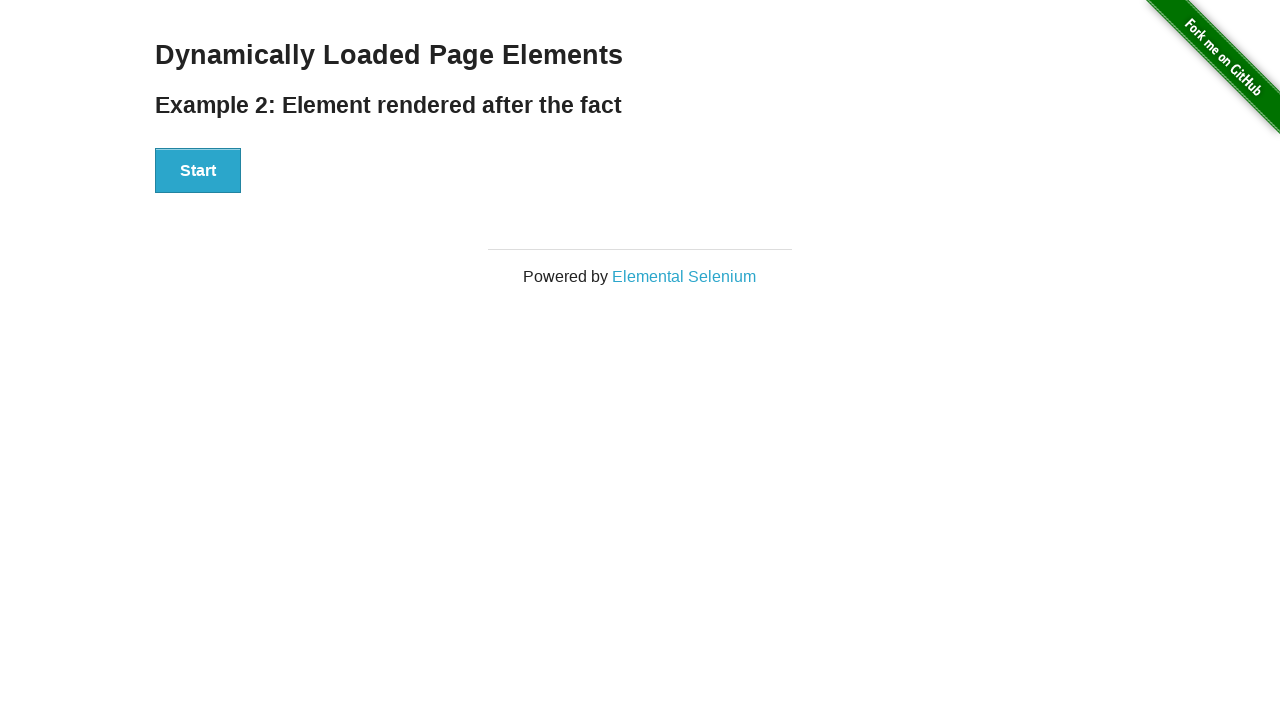

Clicked the start button to initiate dynamic loading at (198, 171) on #start button
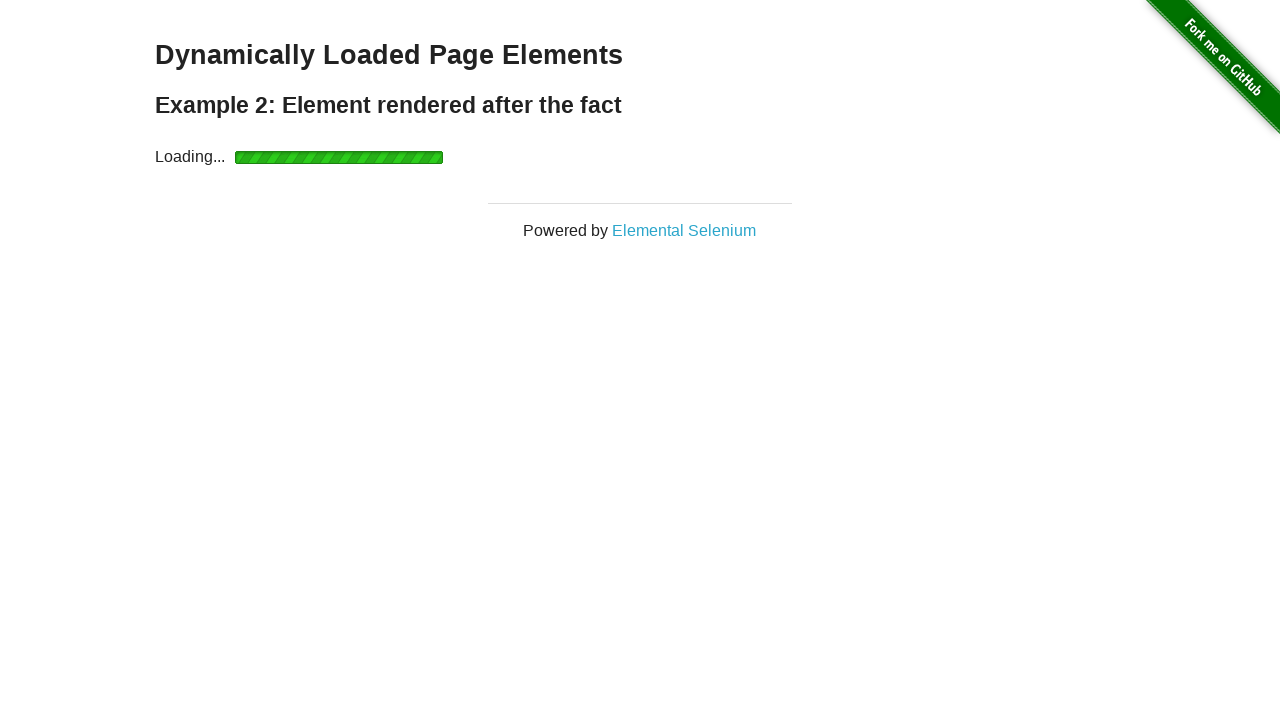

Finish element appeared after dynamic loading completed
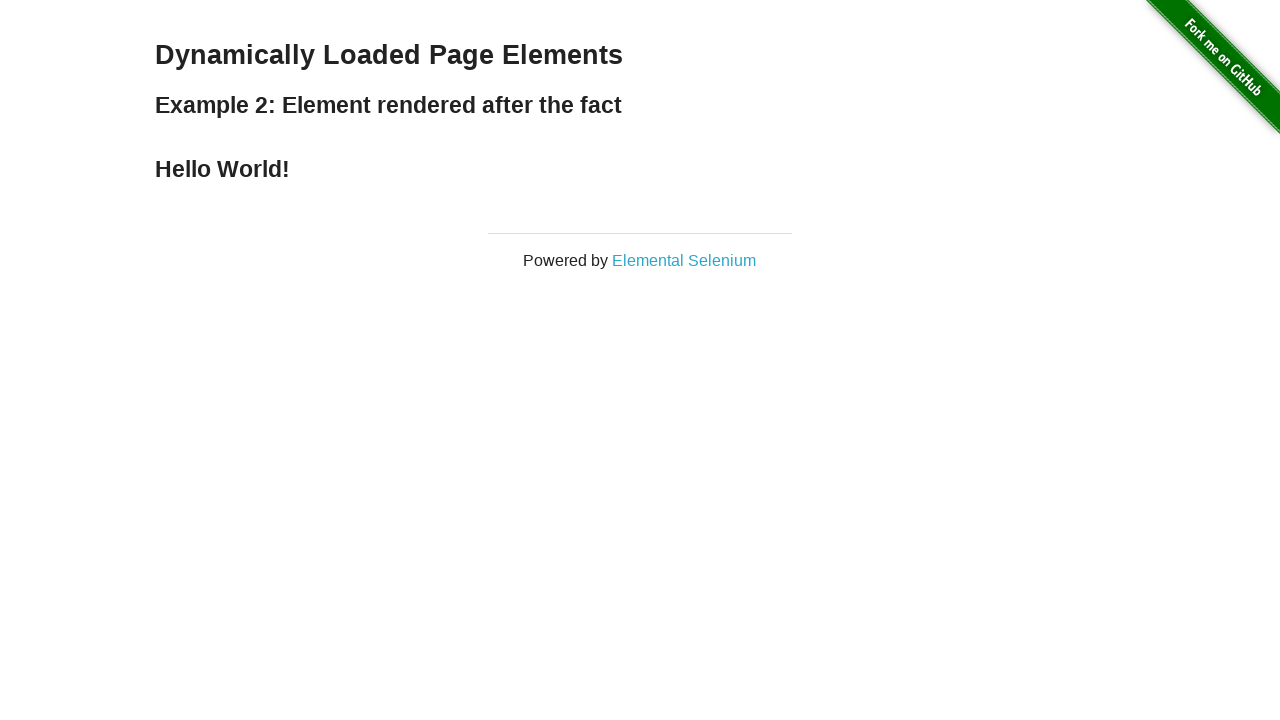

Retrieved text content from finish element
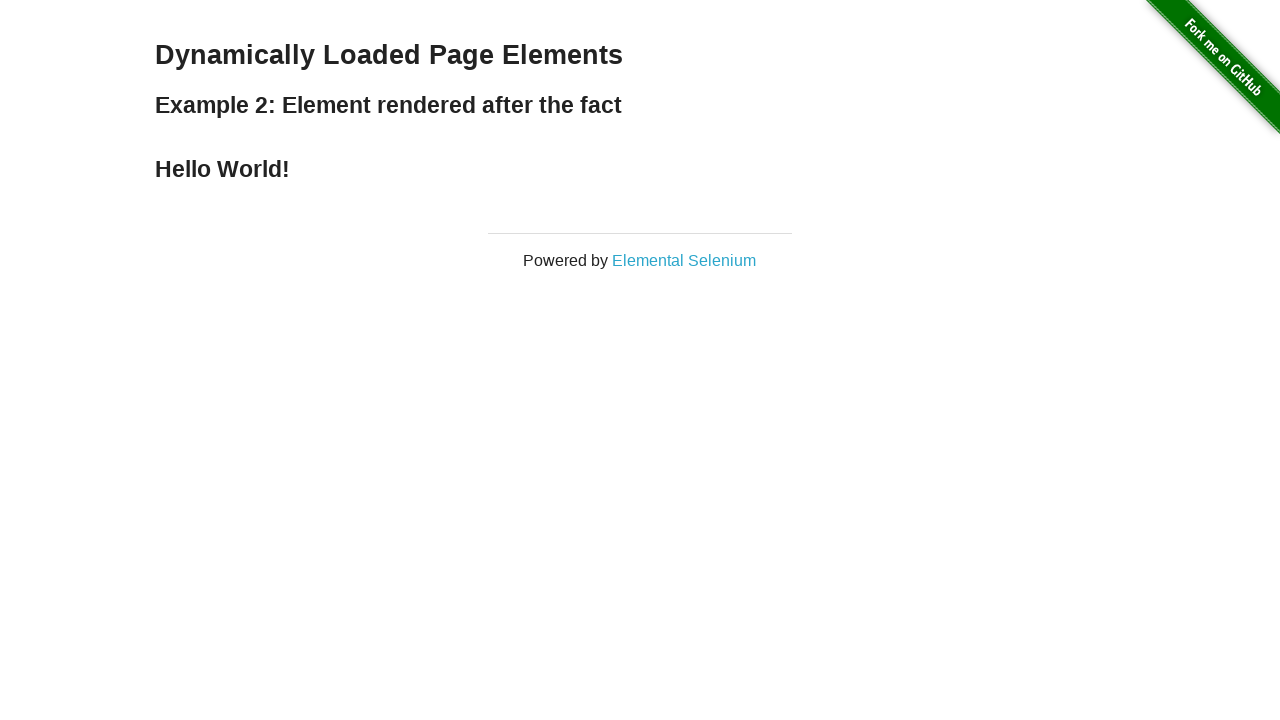

Verified that finish text contains 'Hello World!' message
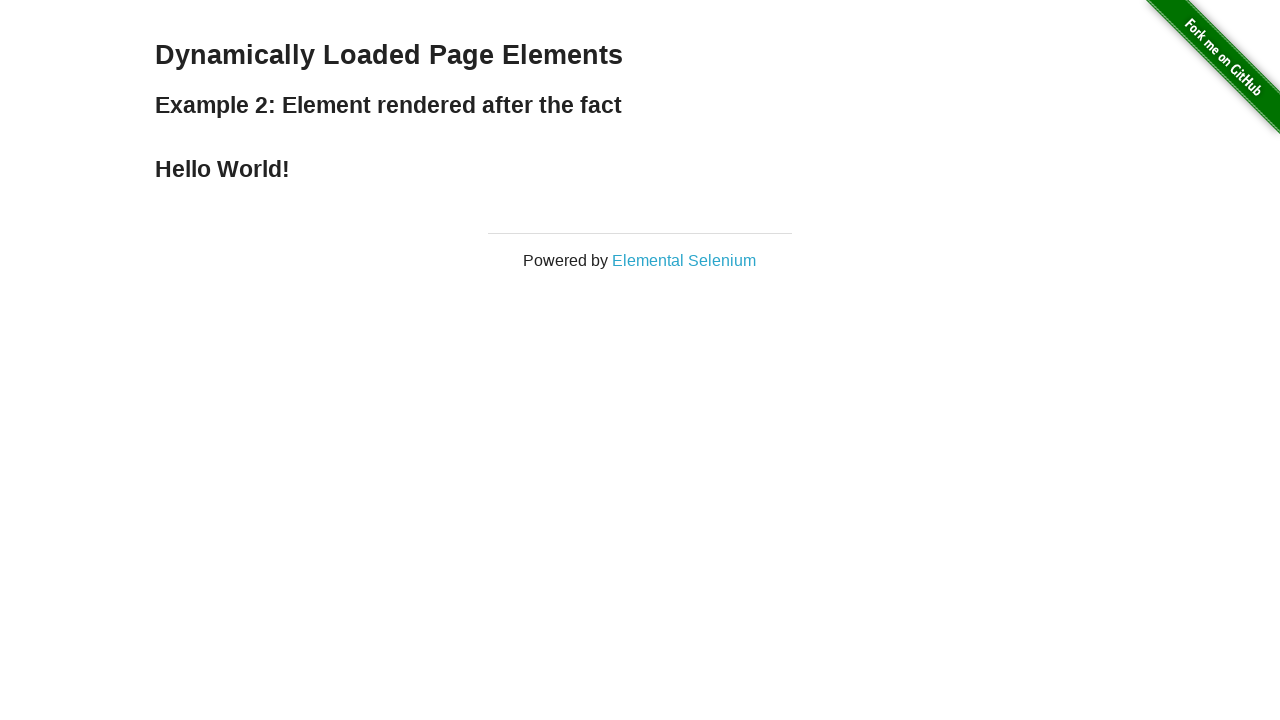

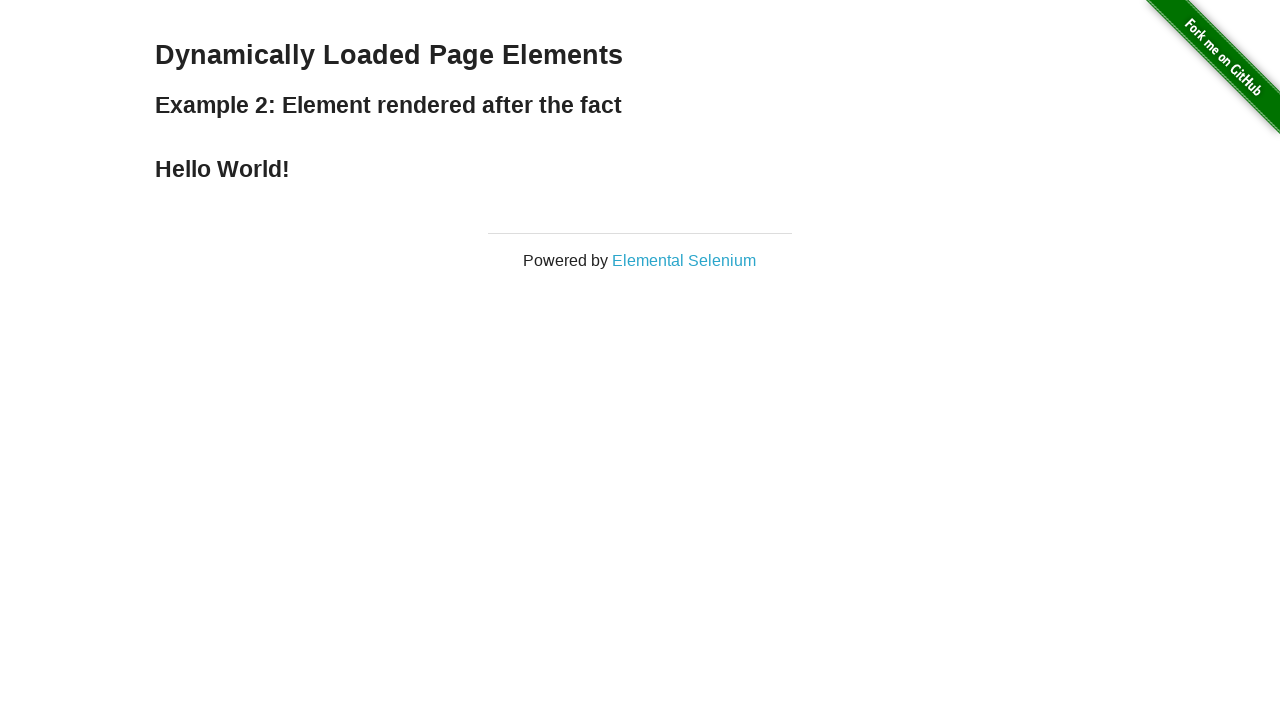